Navigates to DEMOQA text-box page and fills in the Full Name field

Starting URL: https://demoqa.com/text-box

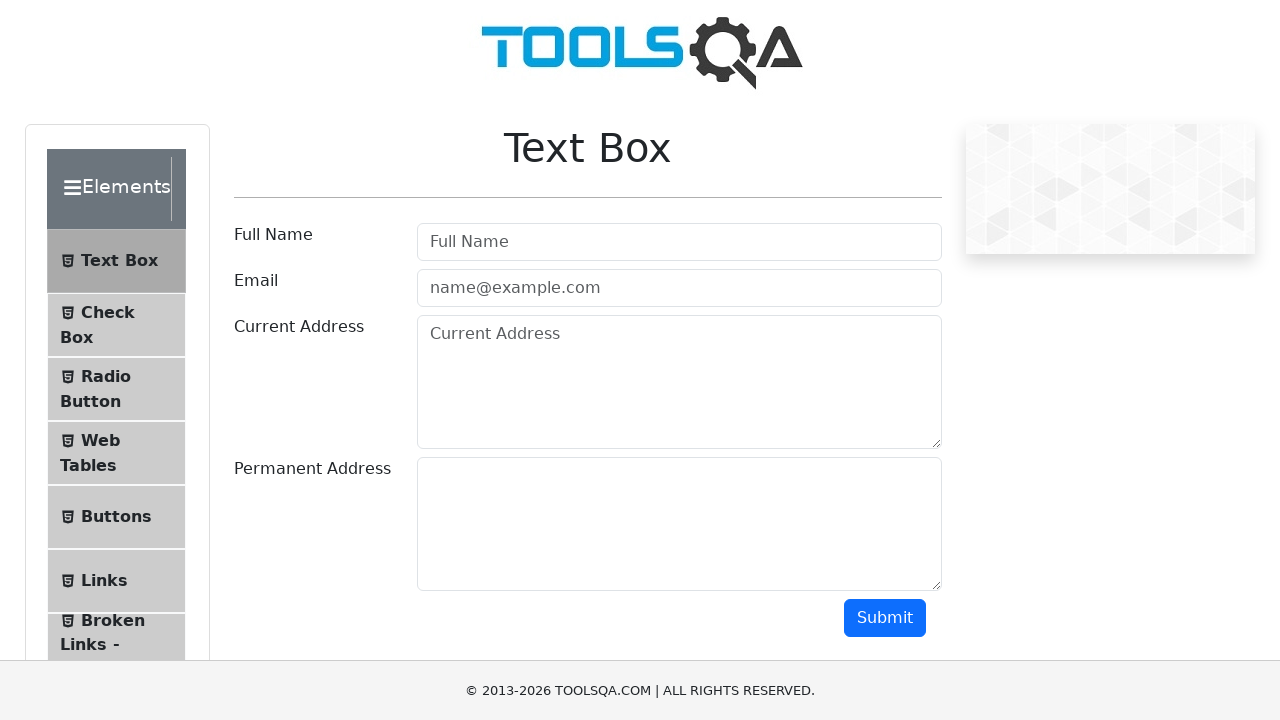

Filled Full Name field with 'Juan Cruz' on #userName
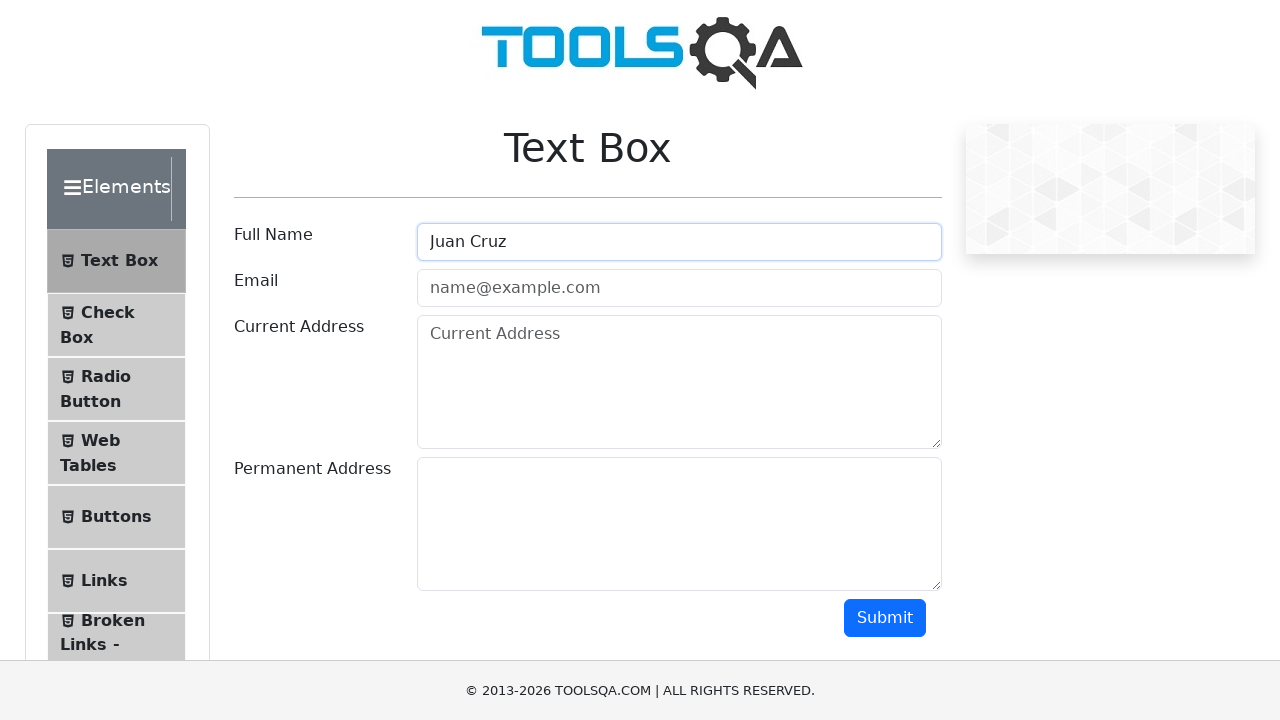

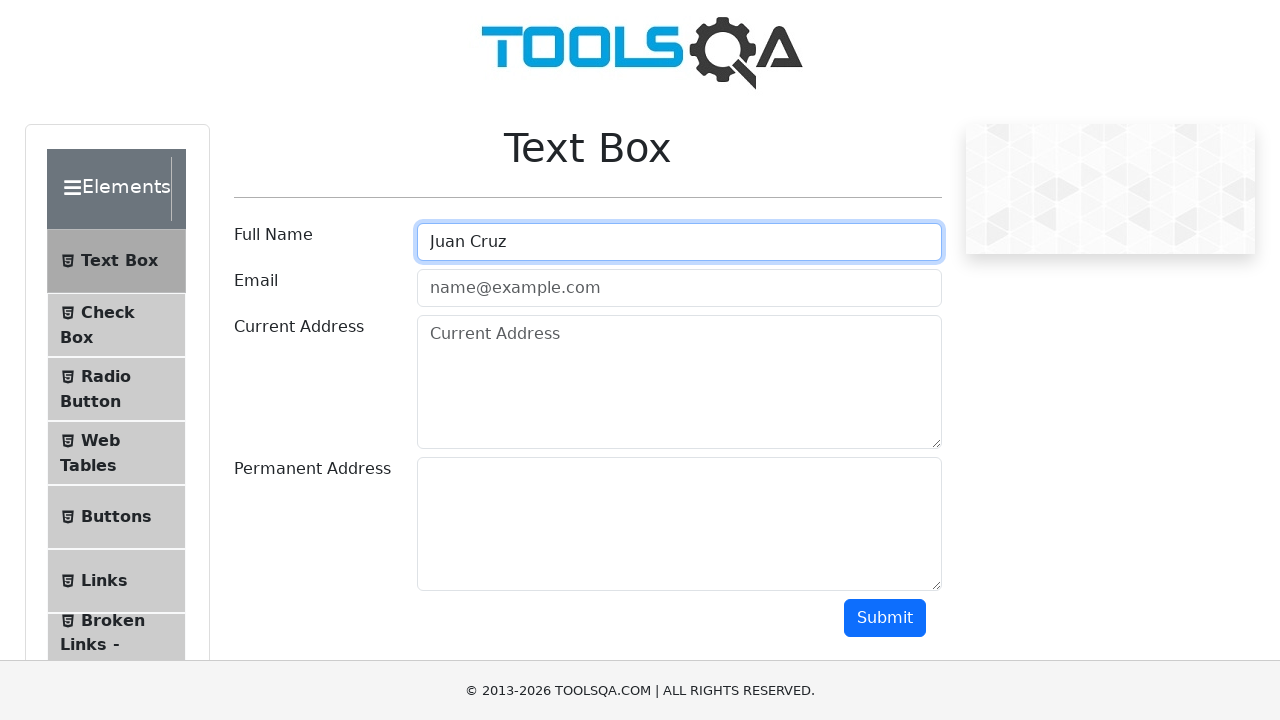